Verifies the presence and text content of the "Practice Form" heading on the page

Starting URL: https://www.tutorialspoint.com/selenium/practice/selenium_automation_practice.php

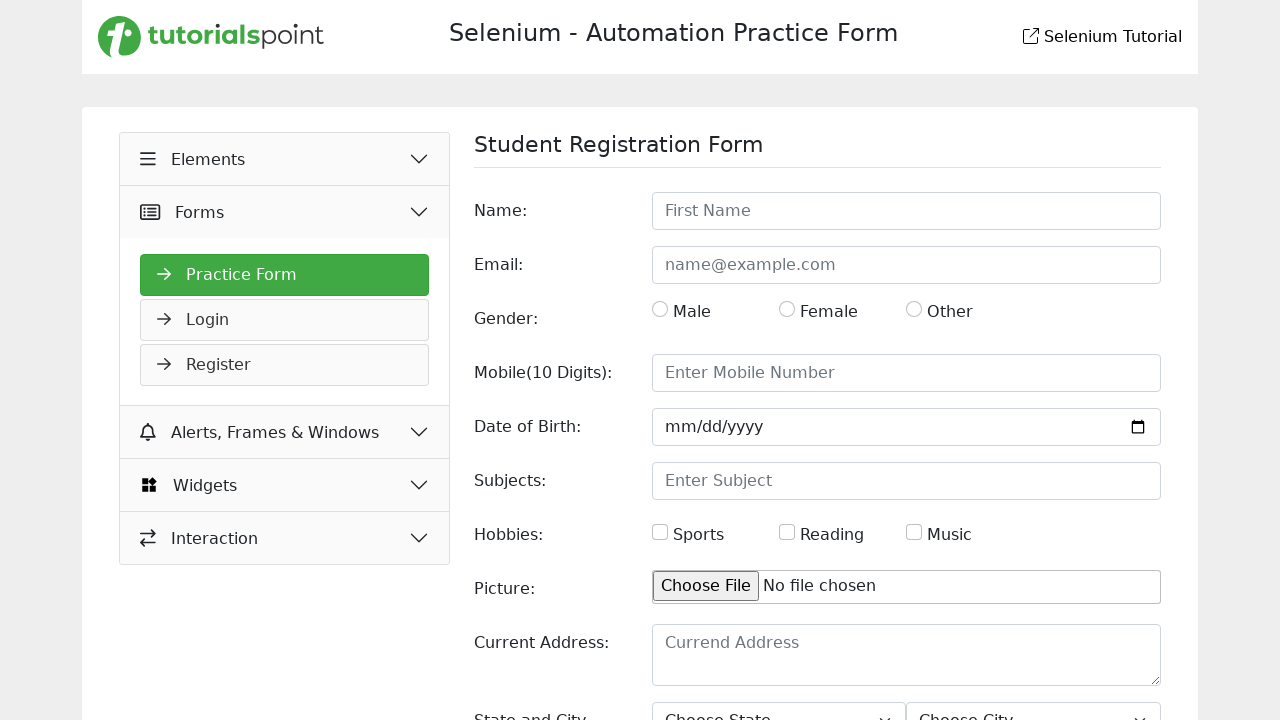

Navigated to Selenium automation practice page
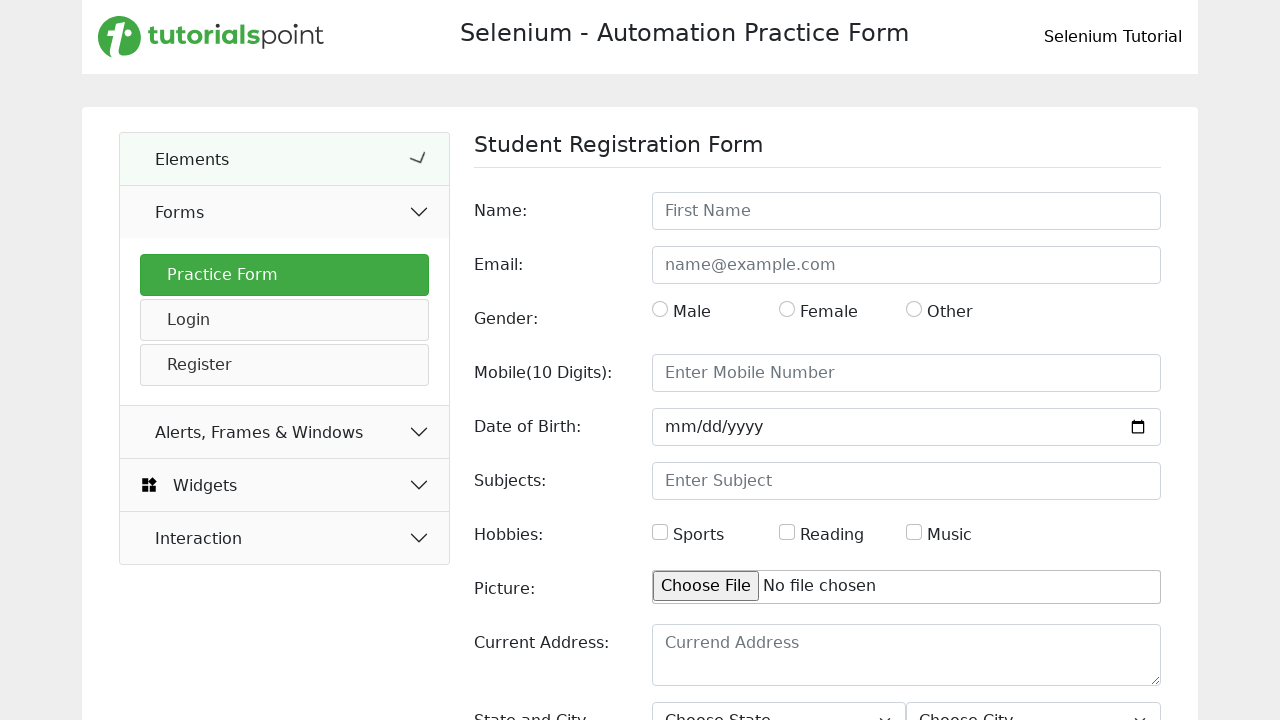

Retrieved text content of 'Practice Form' heading
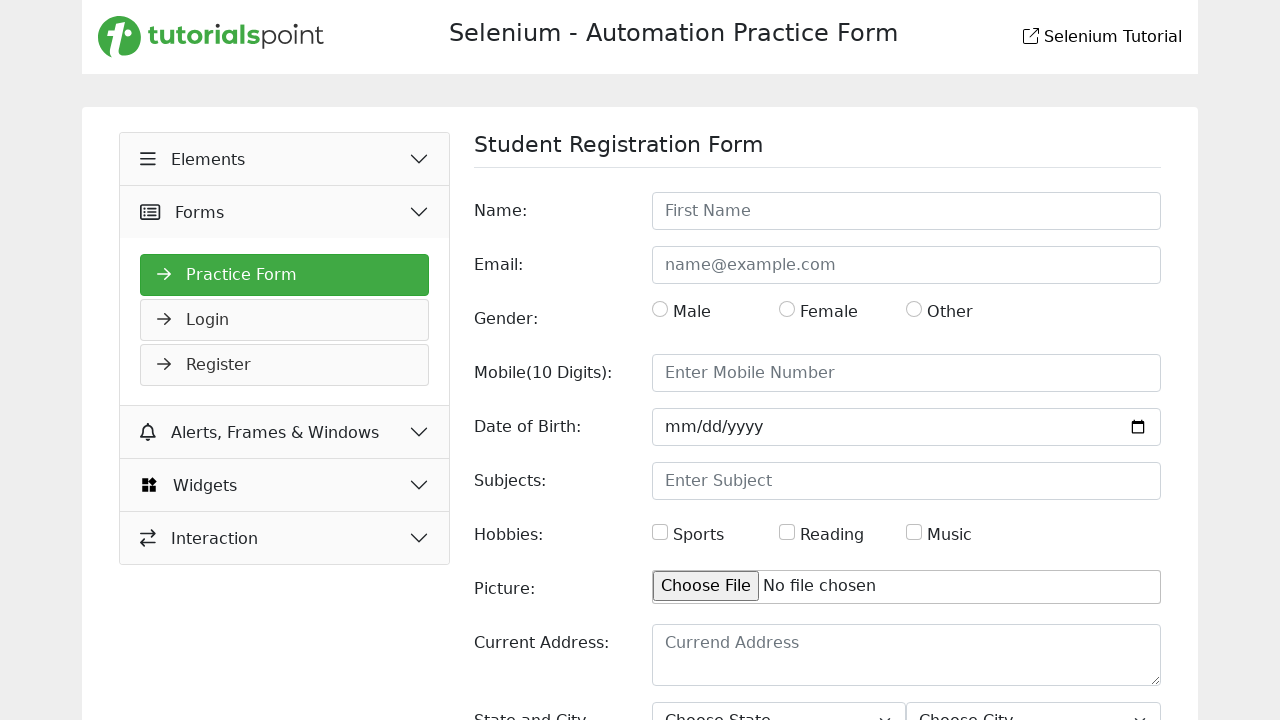

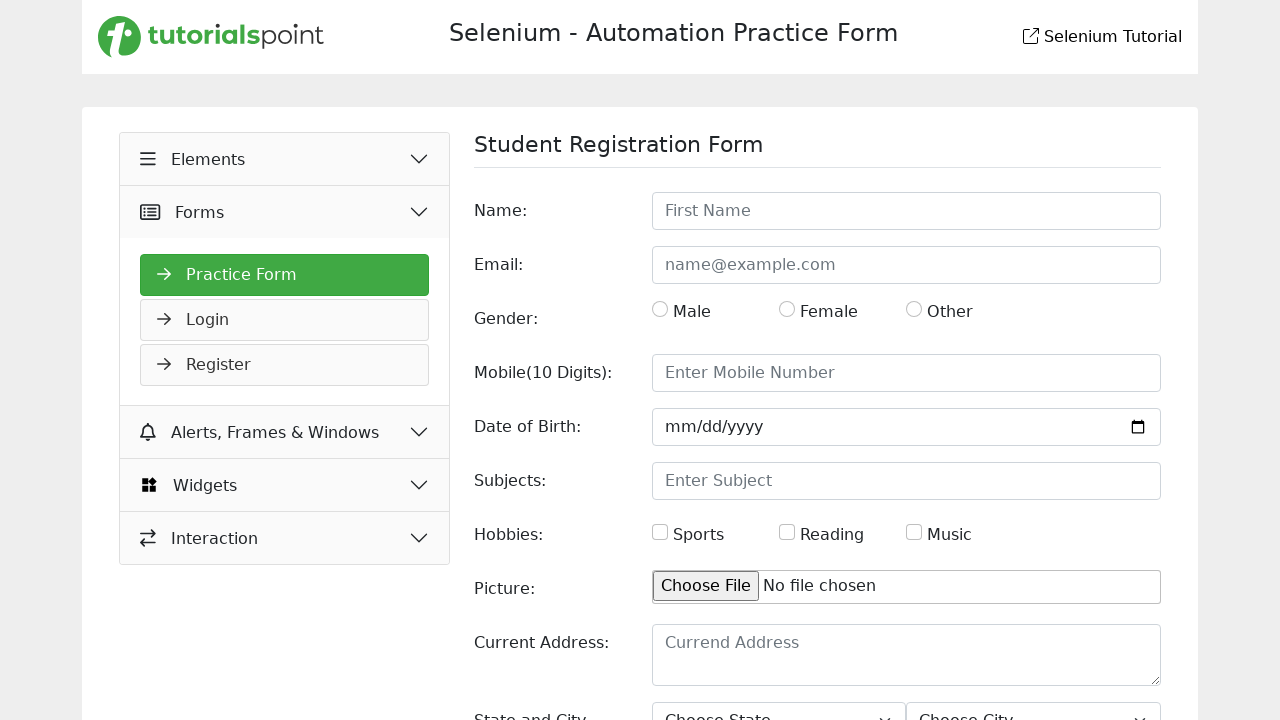